Navigates to a dropdown practice page and retrieves the page title and URL

Starting URL: https://rahulshettyacademy.com/dropdownsPractise/

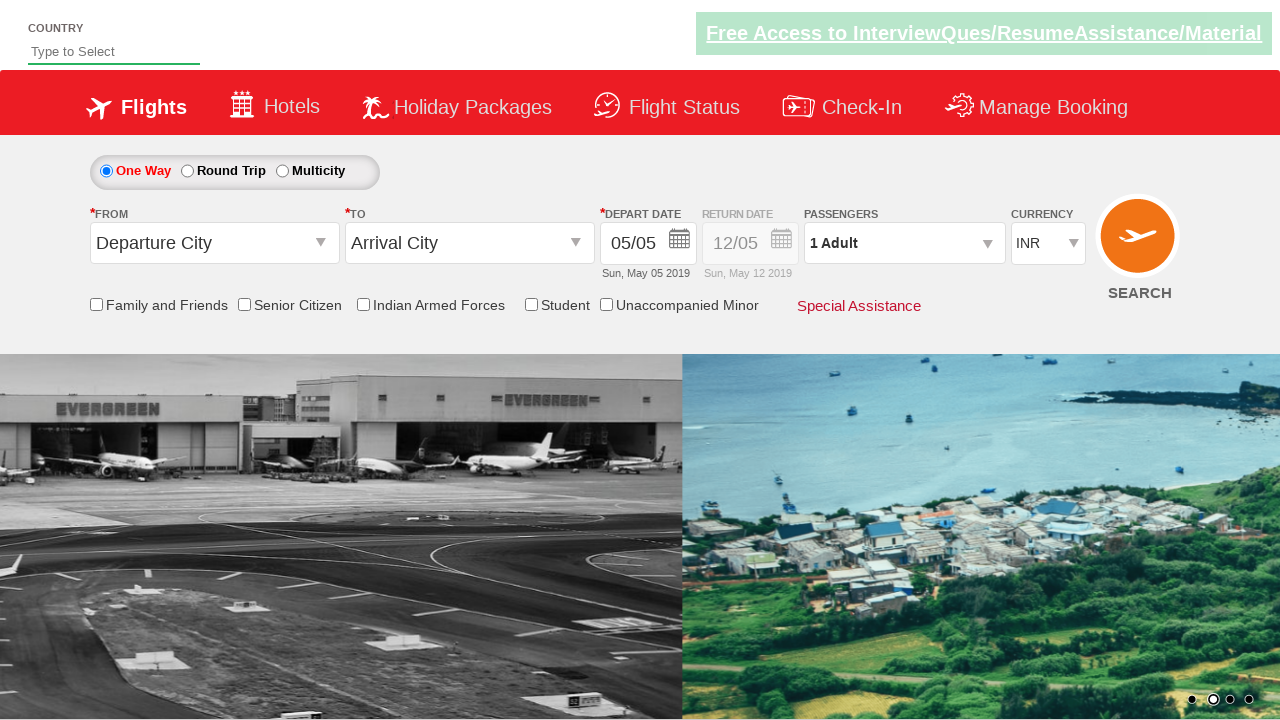

Navigated to dropdown practice page
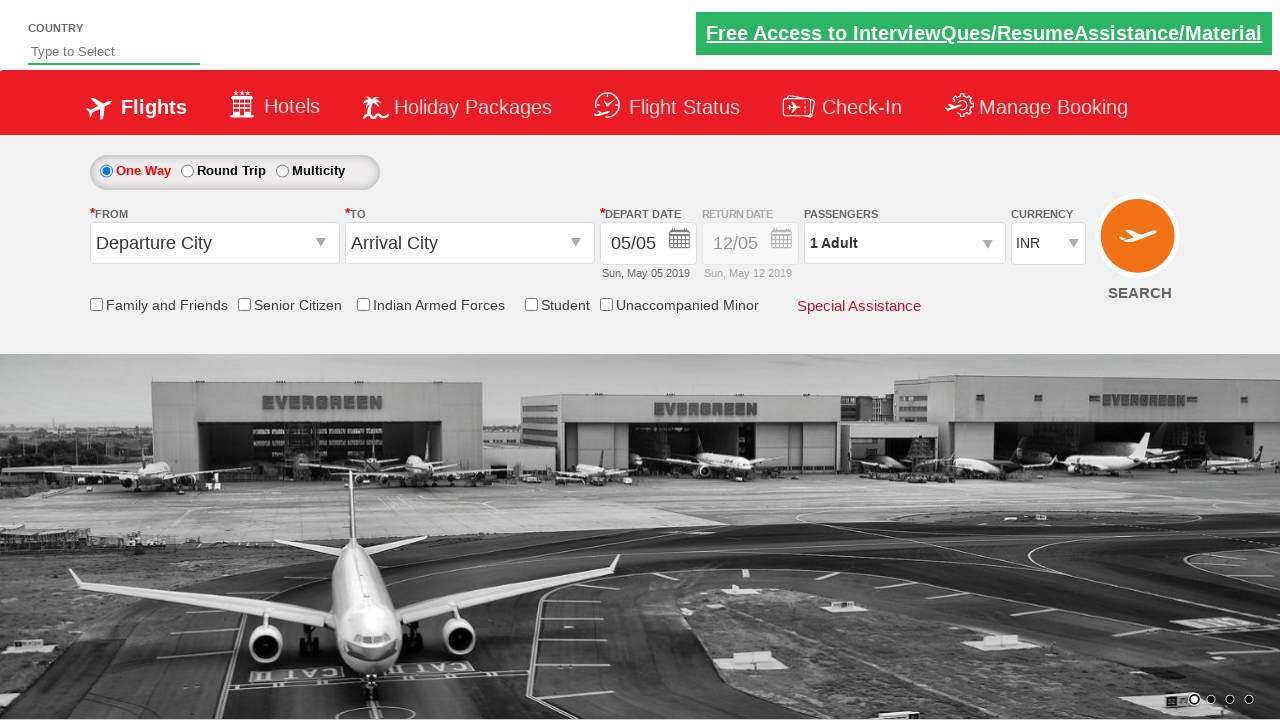

Retrieved page title: QAClickJet - Flight Booking for Domestic and International, Cheap Air Tickets
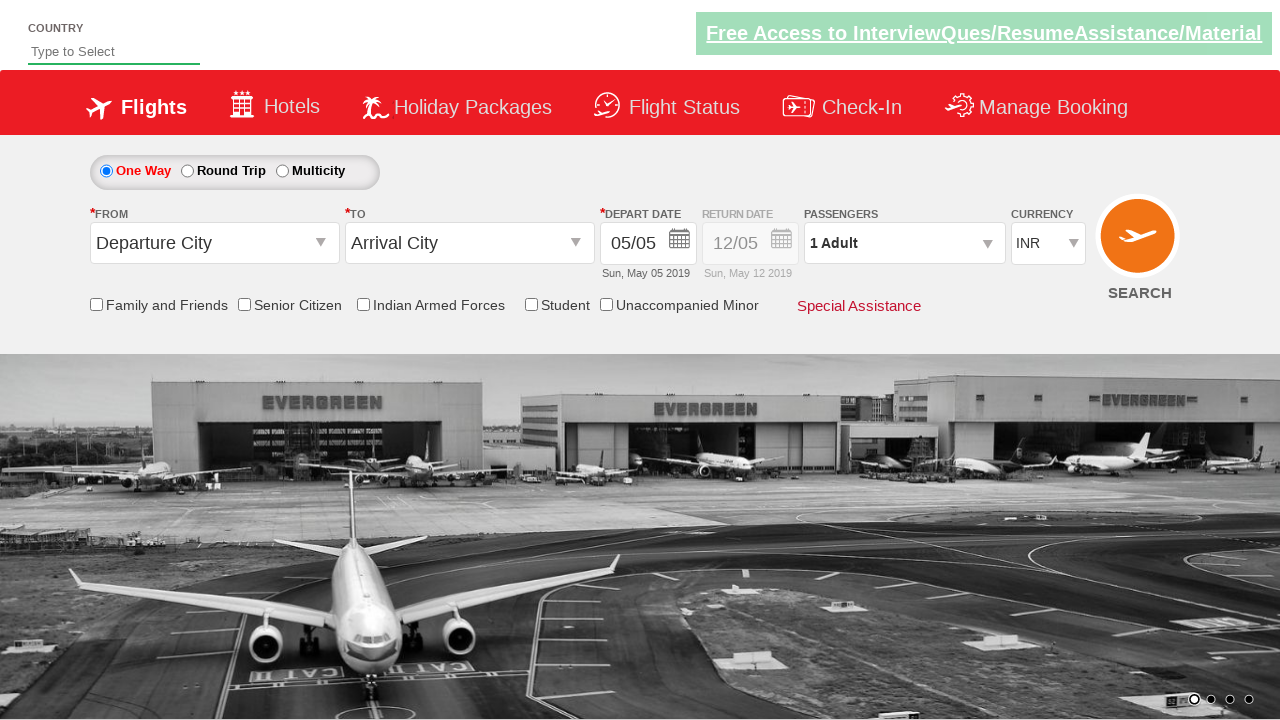

Retrieved current URL: https://rahulshettyacademy.com/dropdownsPractise/
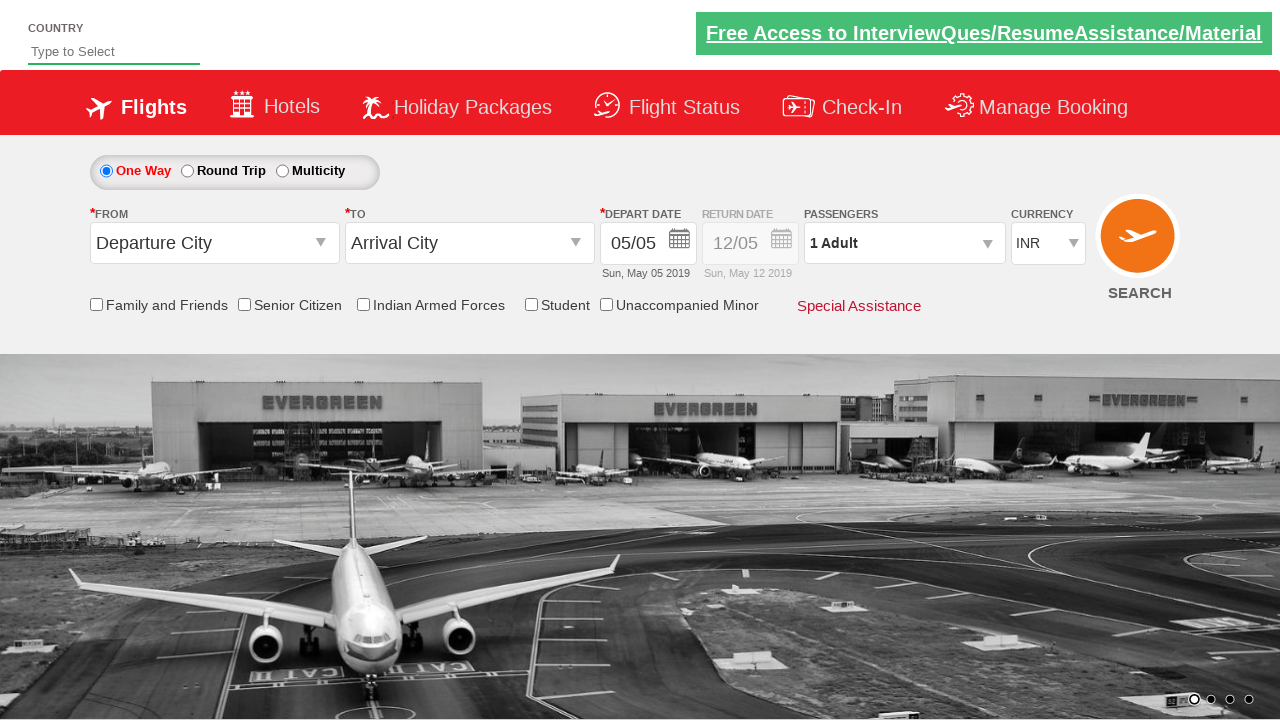

Printed page title to console
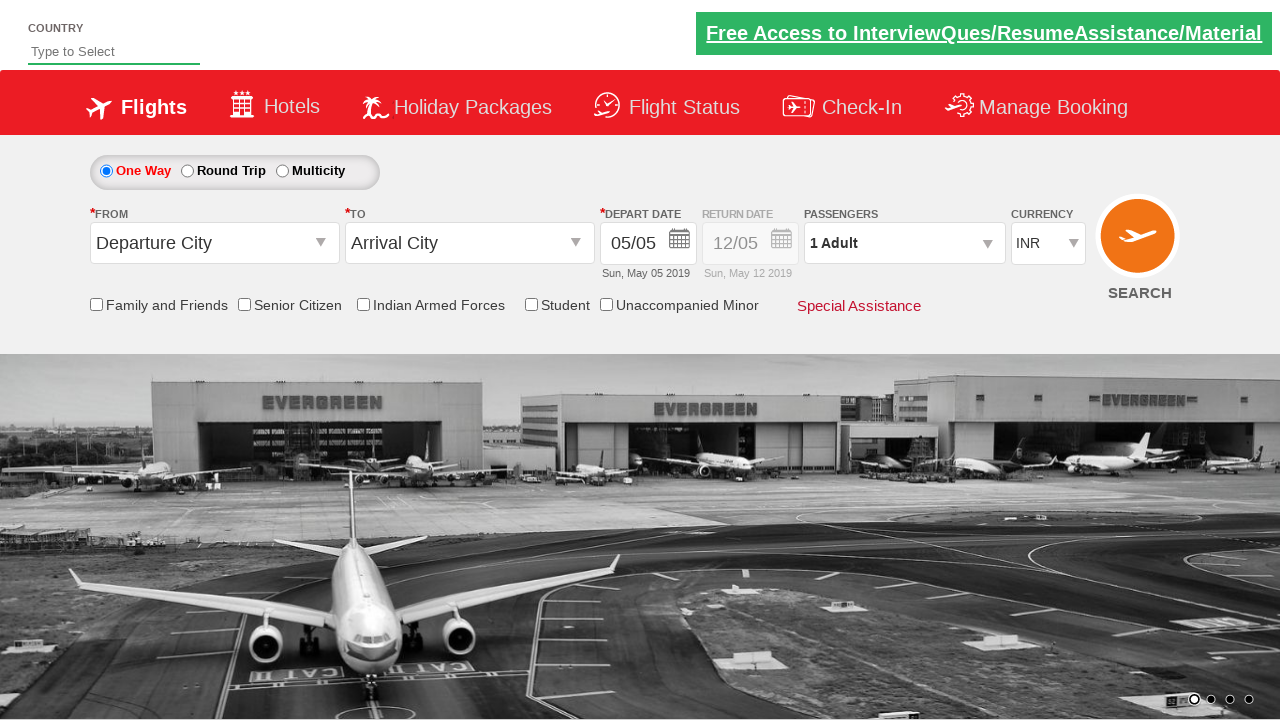

Printed current URL to console
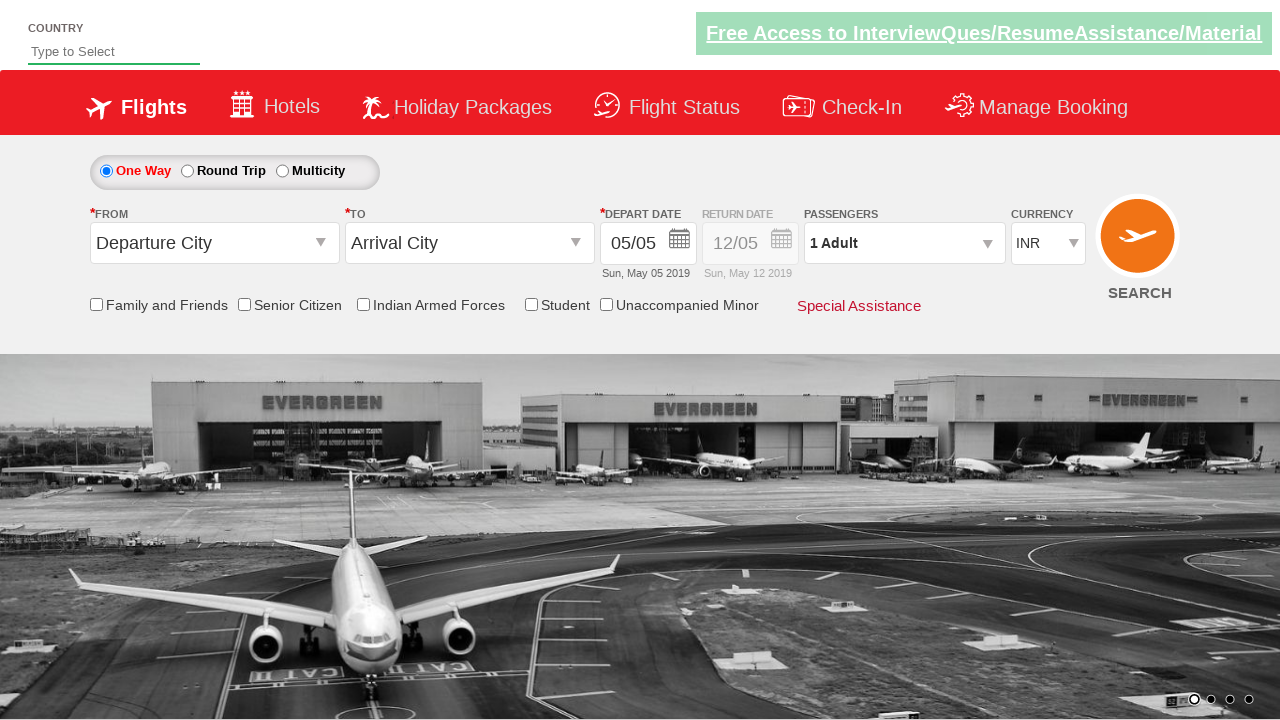

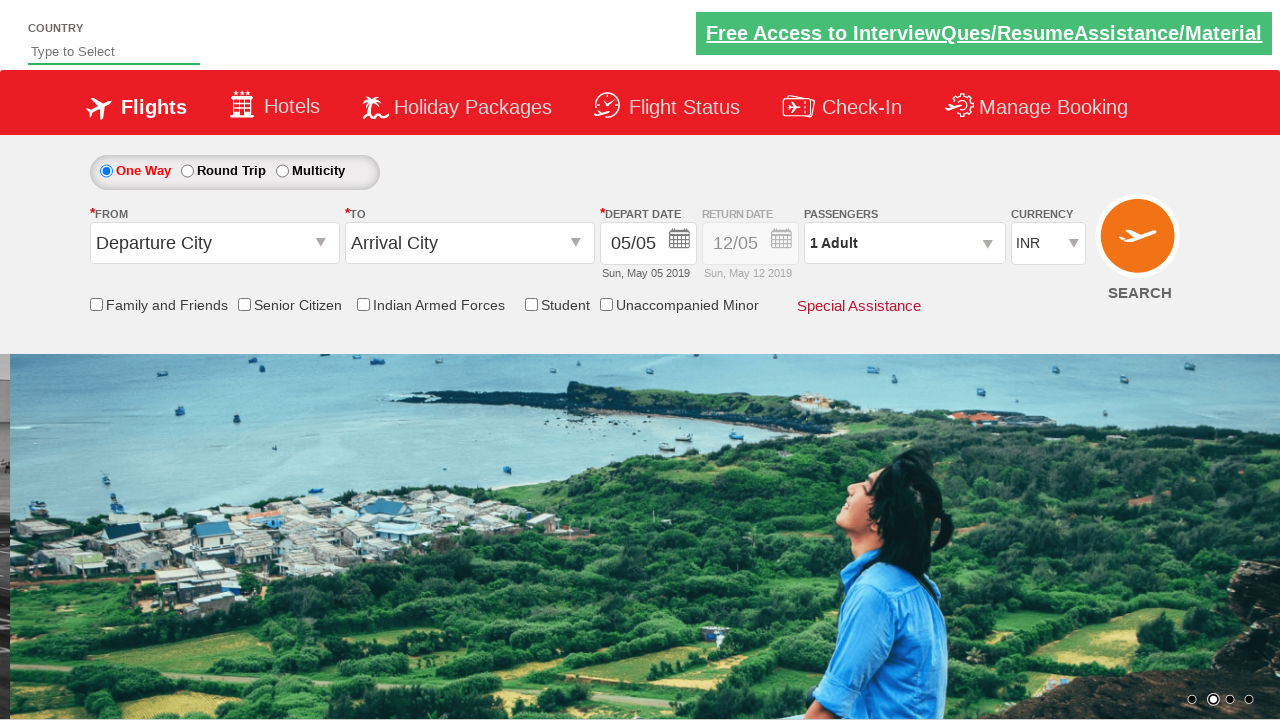